Tests filtering to display only active (non-completed) items

Starting URL: https://demo.playwright.dev/todomvc

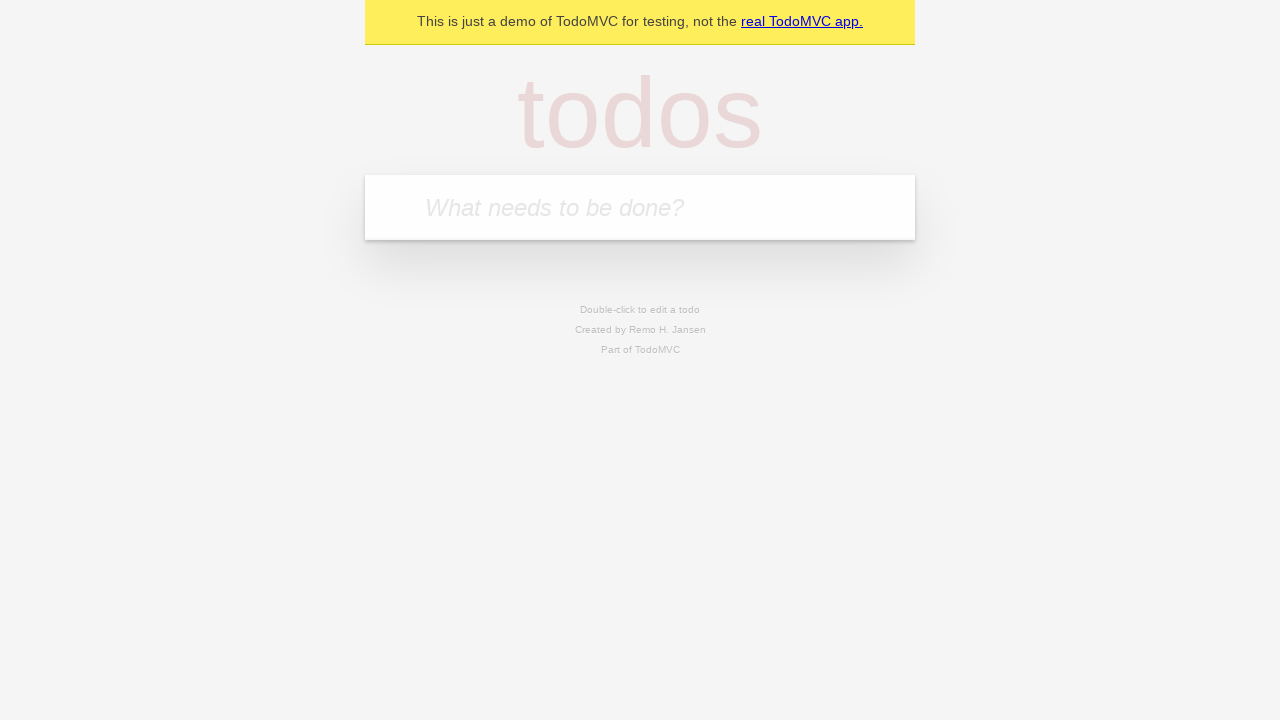

Filled new todo field with 'buy some cheese' on internal:attr=[placeholder="What needs to be done?"i]
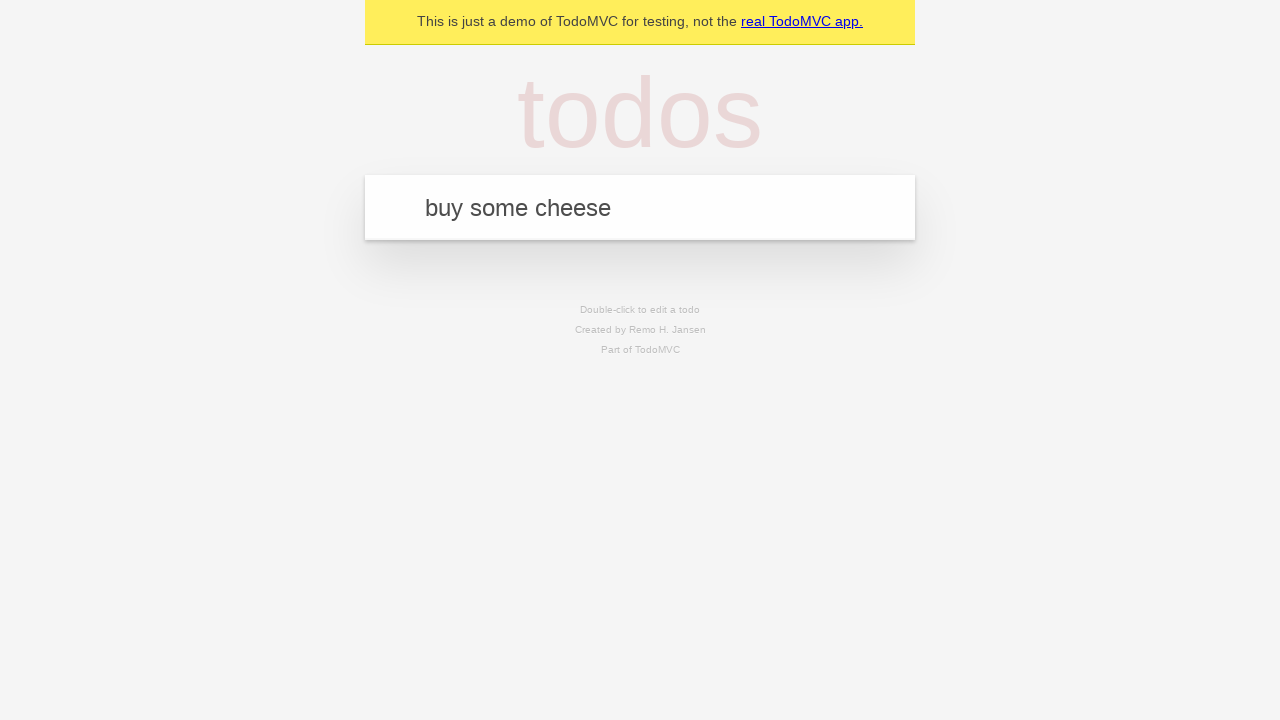

Pressed Enter to create todo item 'buy some cheese' on internal:attr=[placeholder="What needs to be done?"i]
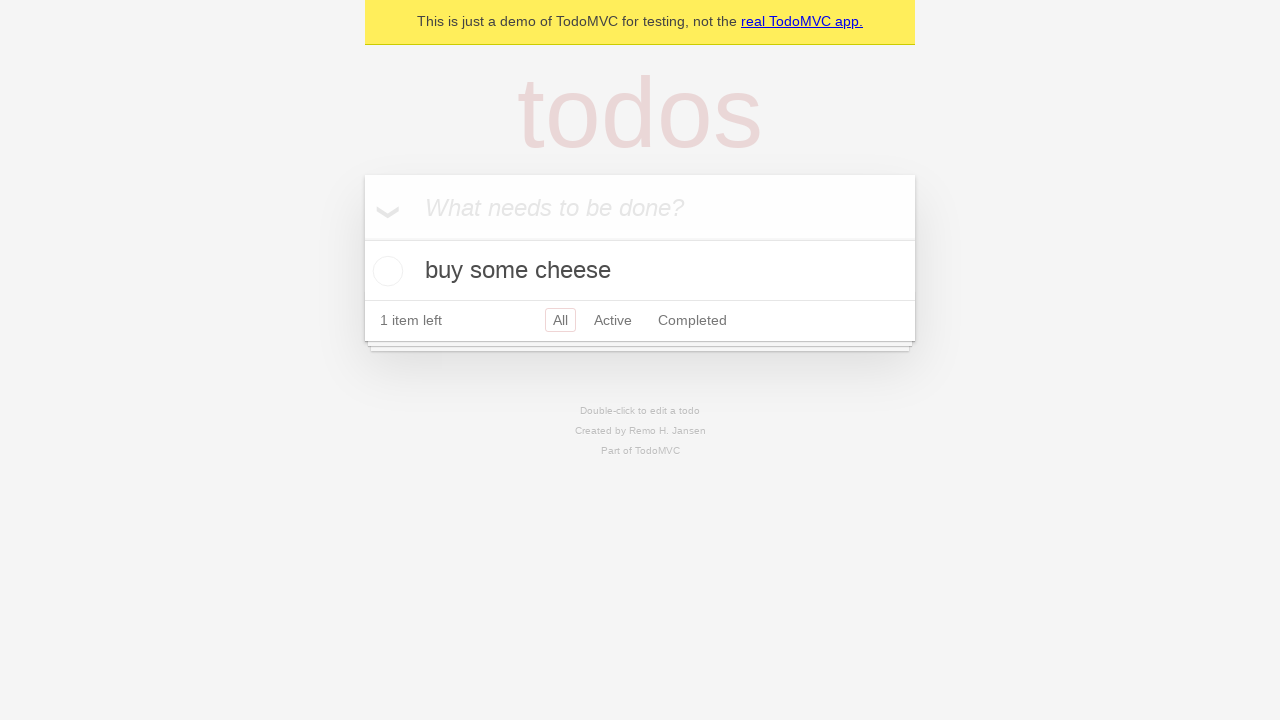

Filled new todo field with 'feed the cat' on internal:attr=[placeholder="What needs to be done?"i]
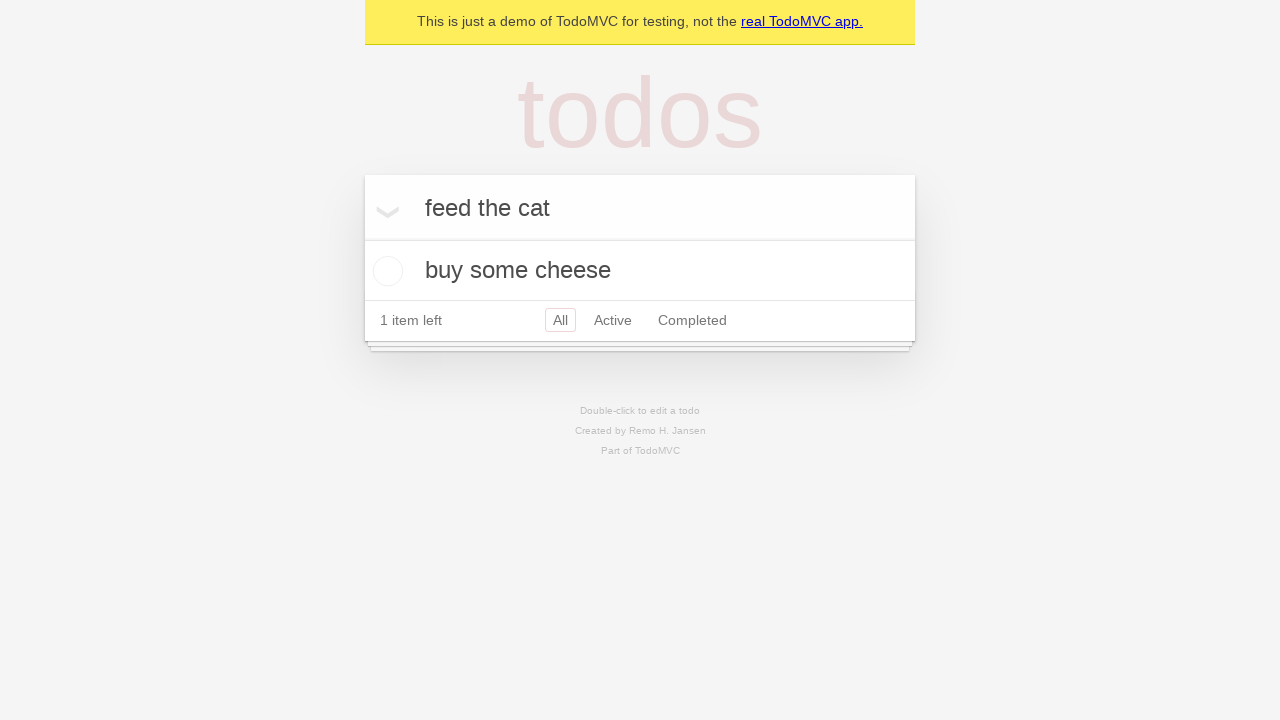

Pressed Enter to create todo item 'feed the cat' on internal:attr=[placeholder="What needs to be done?"i]
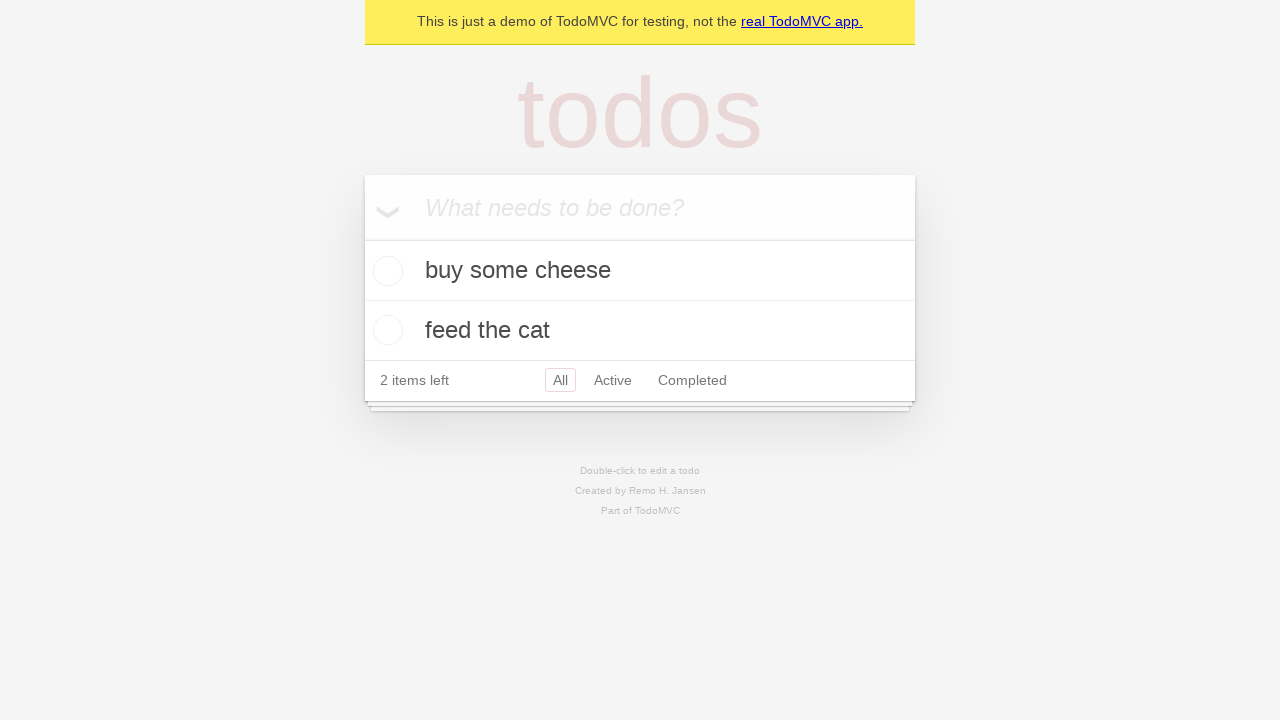

Filled new todo field with 'book a doctors appointment' on internal:attr=[placeholder="What needs to be done?"i]
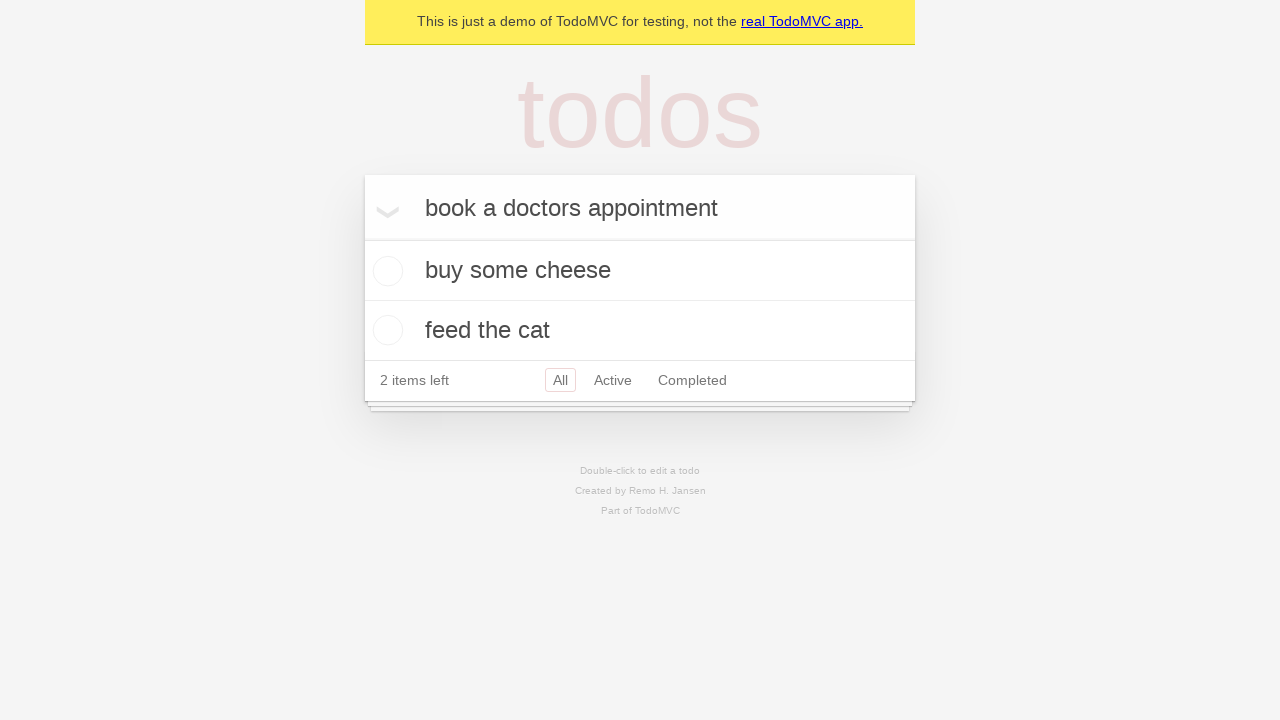

Pressed Enter to create todo item 'book a doctors appointment' on internal:attr=[placeholder="What needs to be done?"i]
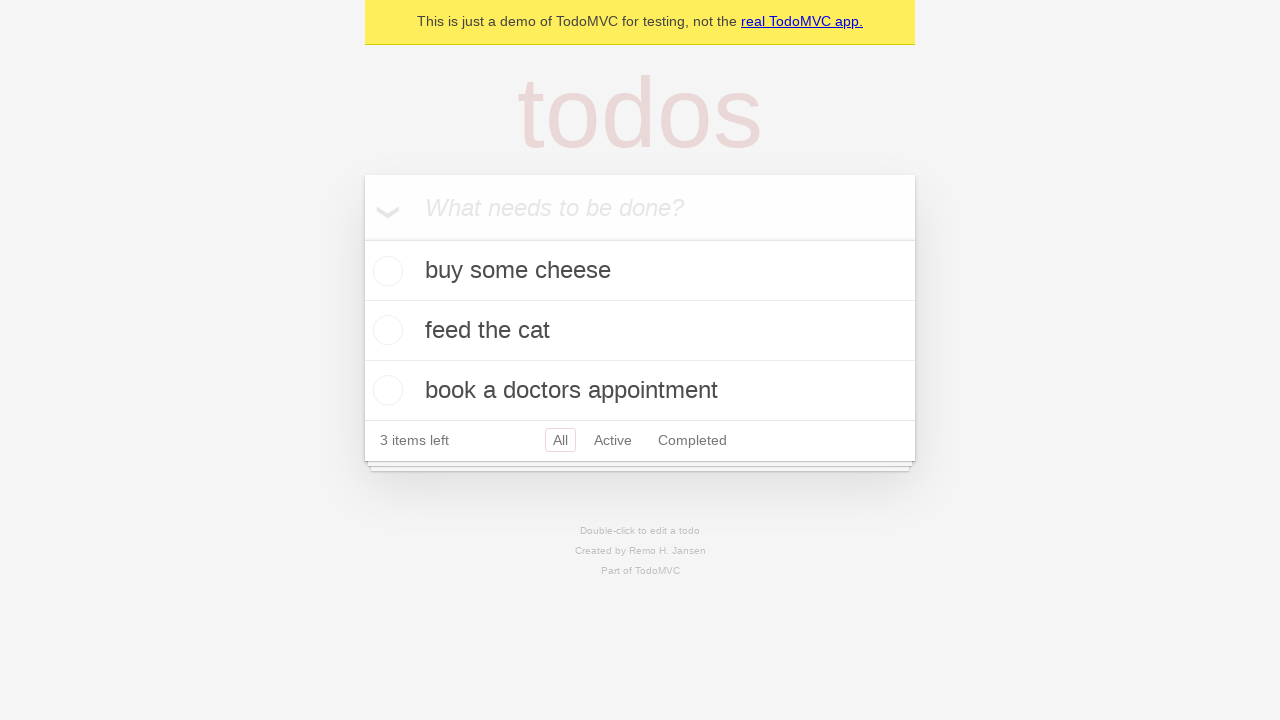

Checked the checkbox on the second todo item to mark it complete at (385, 330) on internal:testid=[data-testid="todo-item"s] >> nth=1 >> internal:role=checkbox
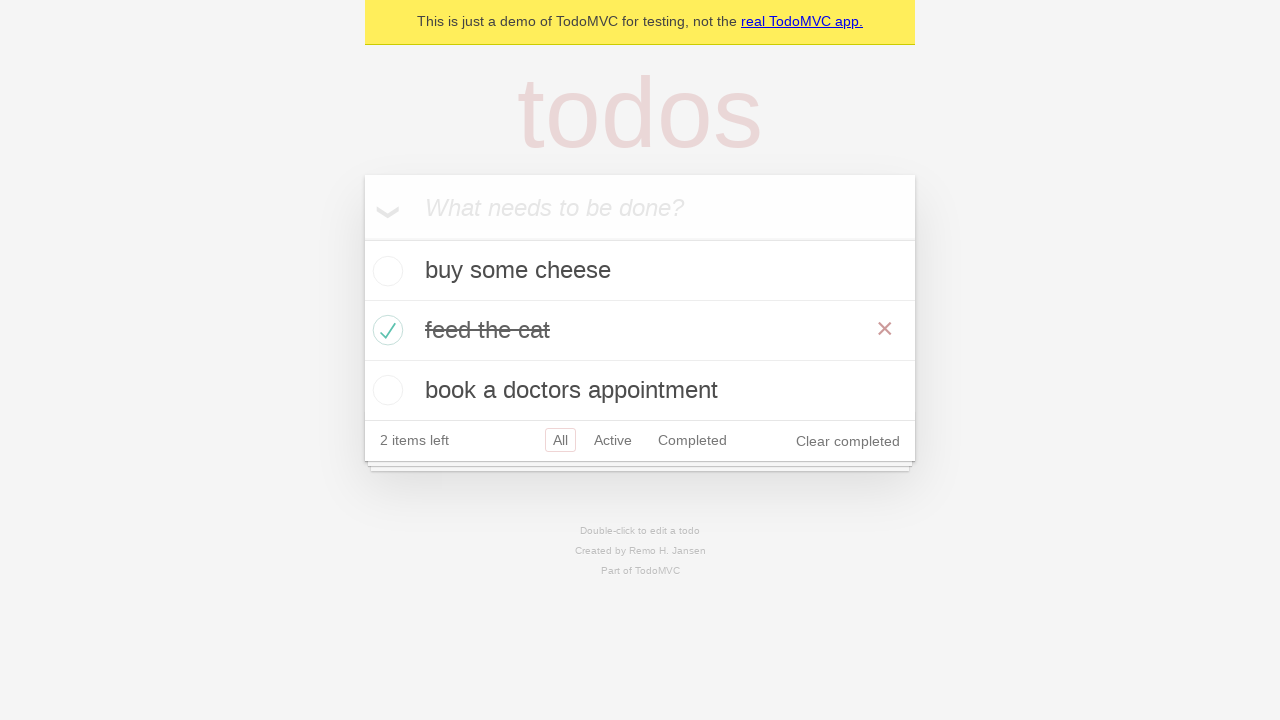

Clicked the Active filter to display only non-completed items at (613, 440) on internal:role=link[name="Active"i]
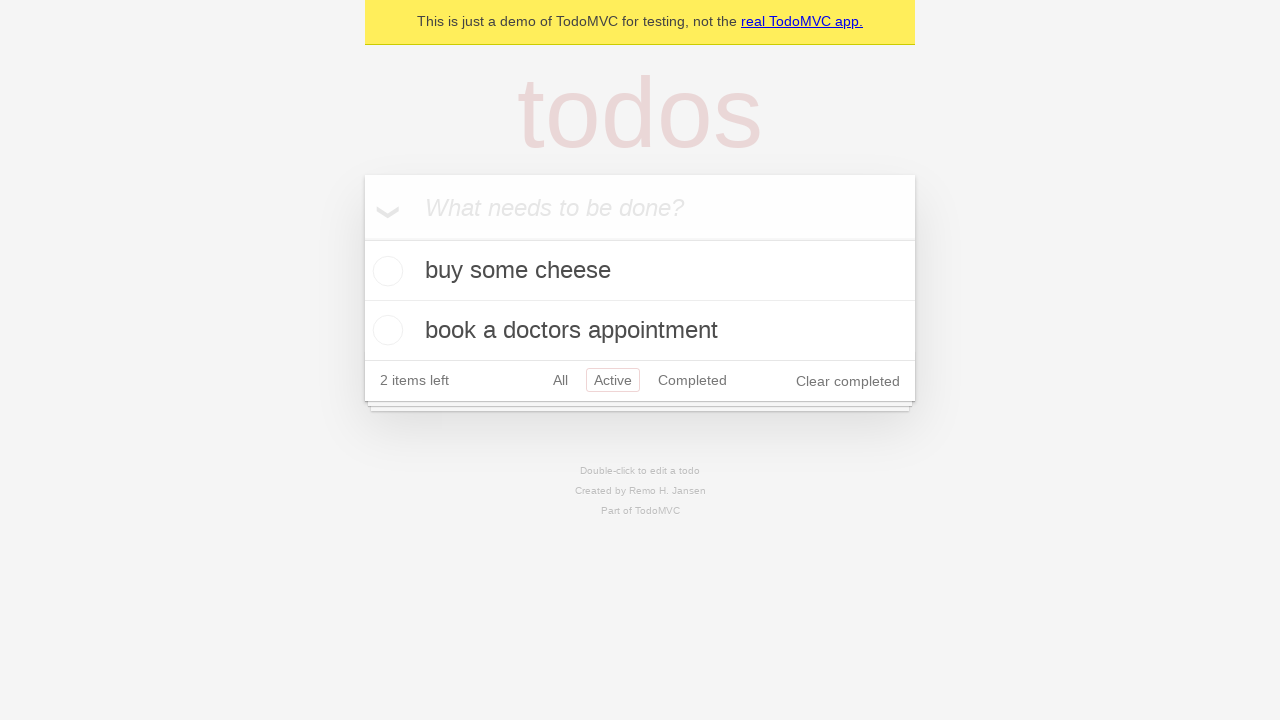

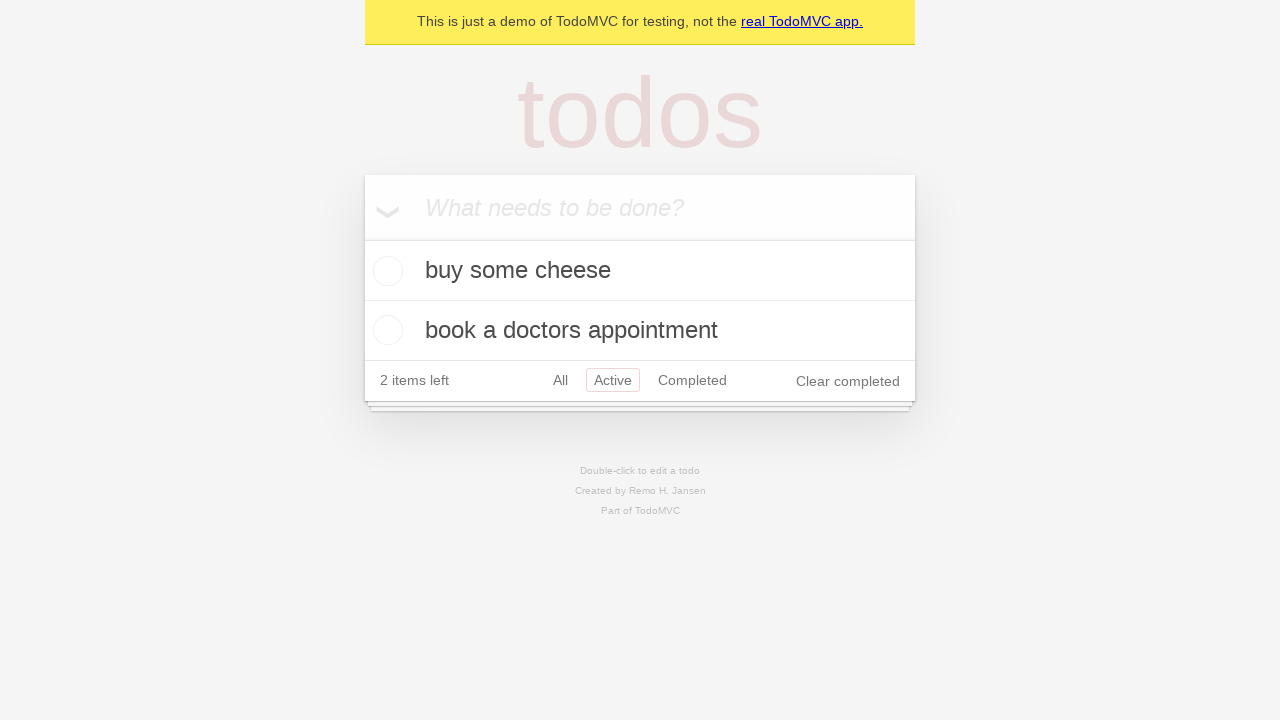